Tests alert handling on demoqa.com by clicking alert buttons and accepting both immediate and delayed alerts

Starting URL: https://demoqa.com/alerts

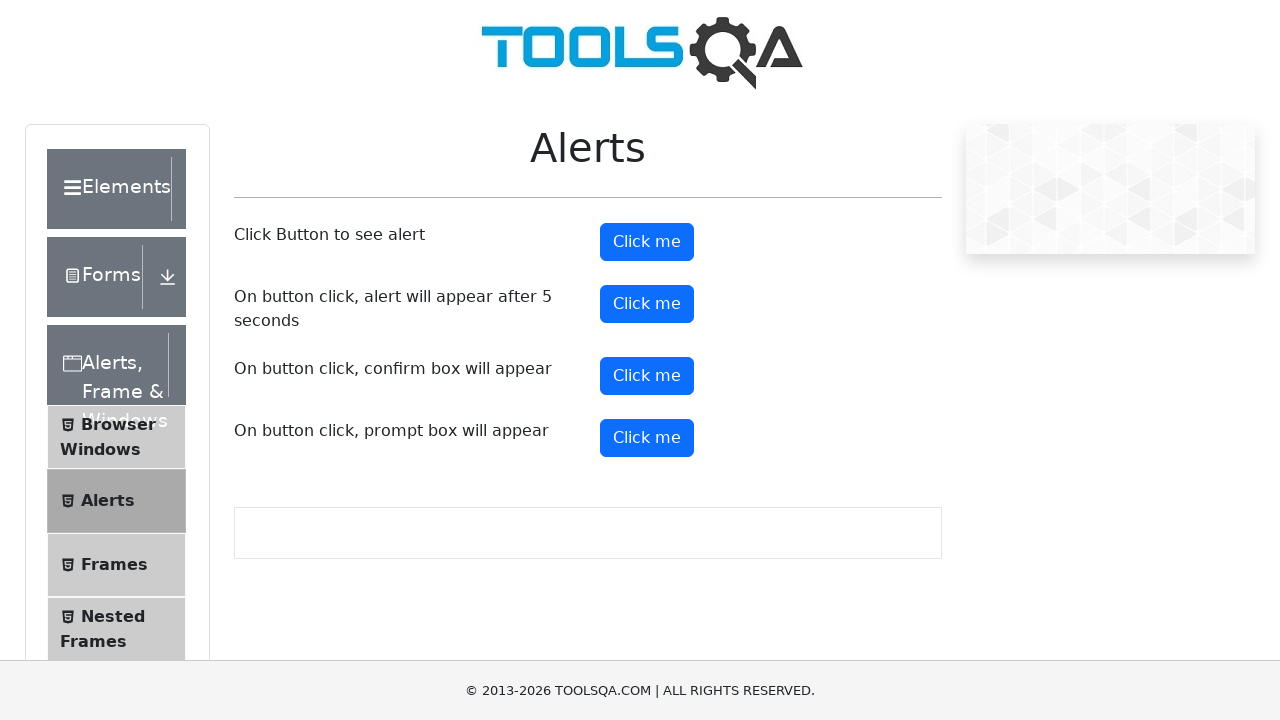

Navigated to https://demoqa.com/alerts
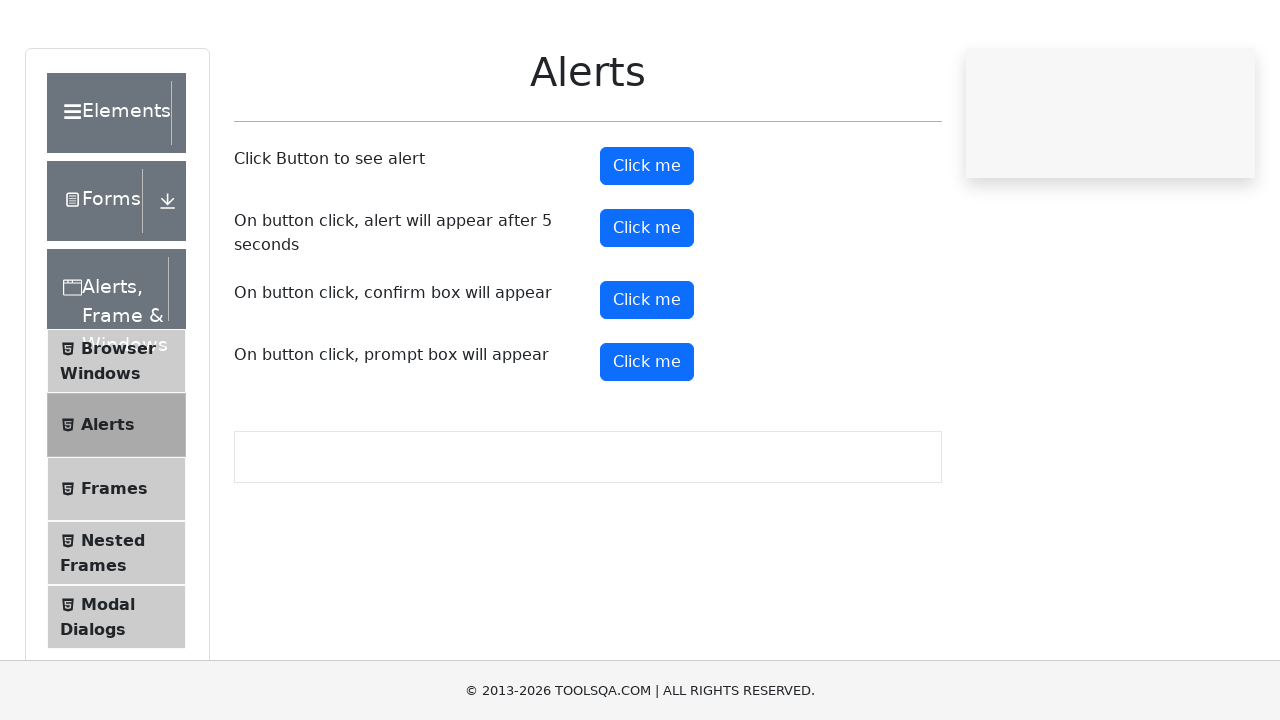

Clicked alert button to trigger immediate alert at (647, 242) on button#alertButton
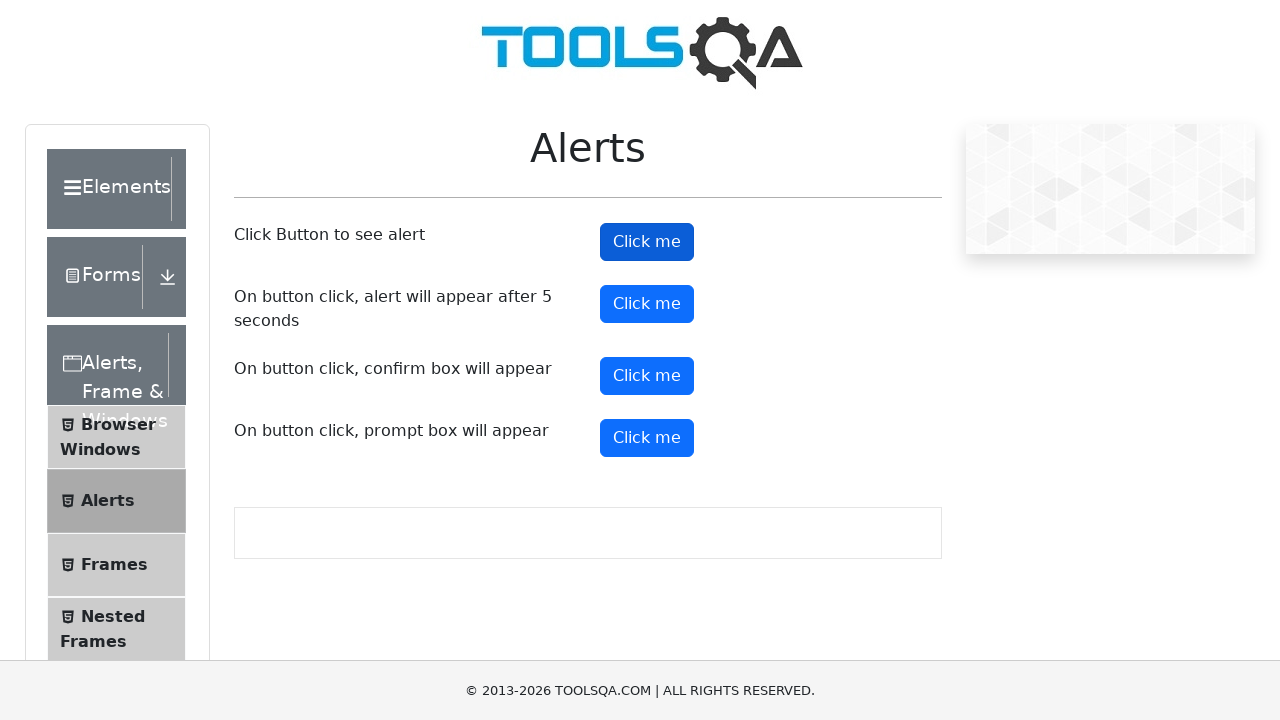

Set up dialog handler to accept alerts
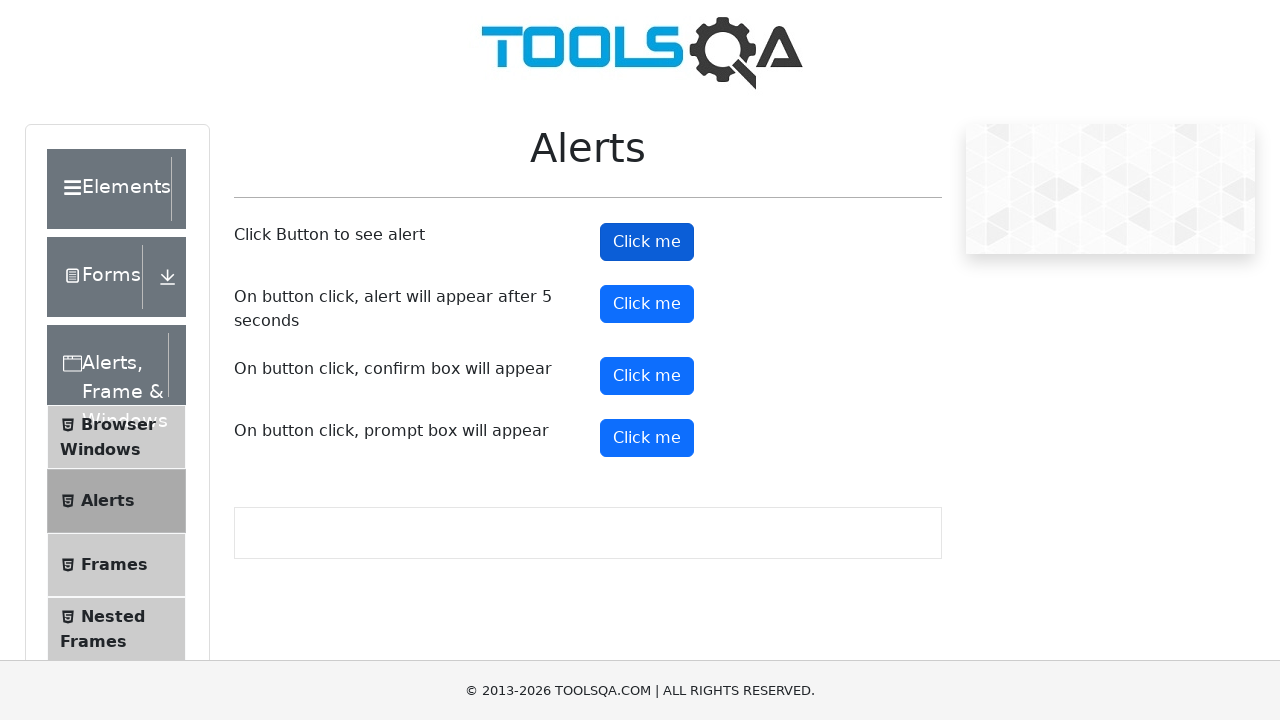

Waited 1 second for alert to be processed
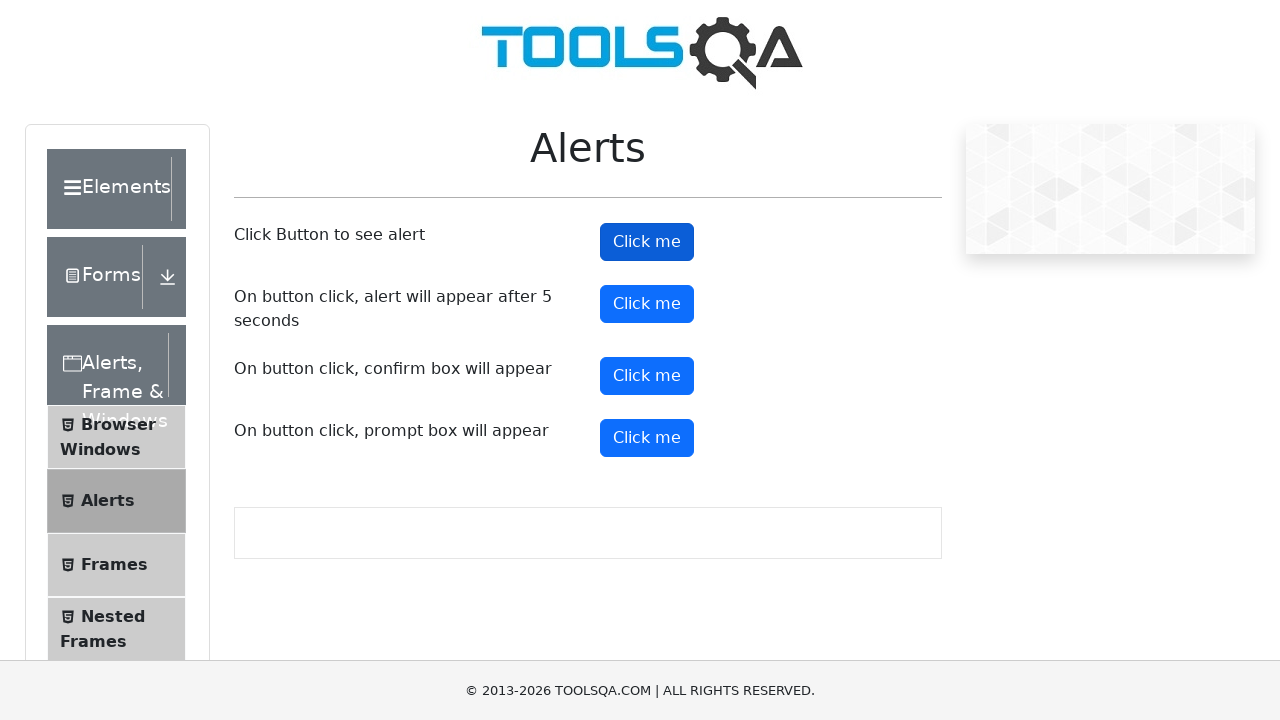

Clicked timer alert button to trigger delayed alert at (647, 304) on button#timerAlertButton
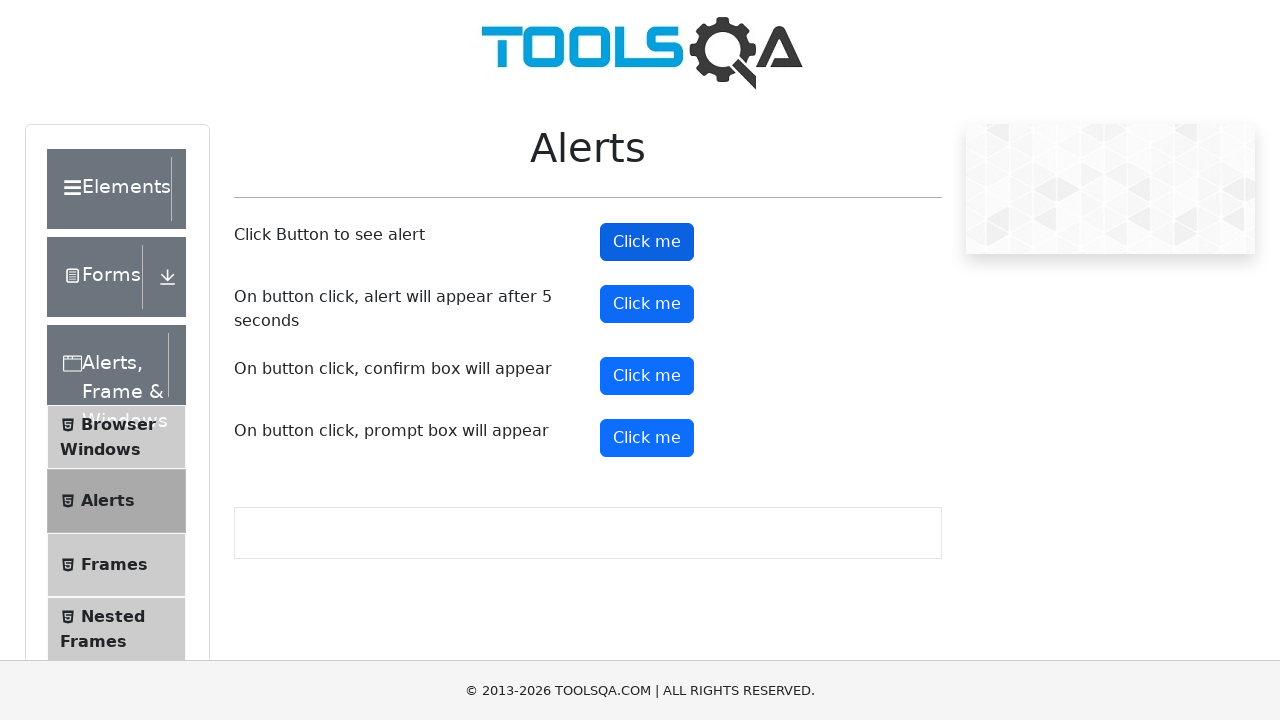

Waited 6 seconds for delayed alert to appear and be accepted
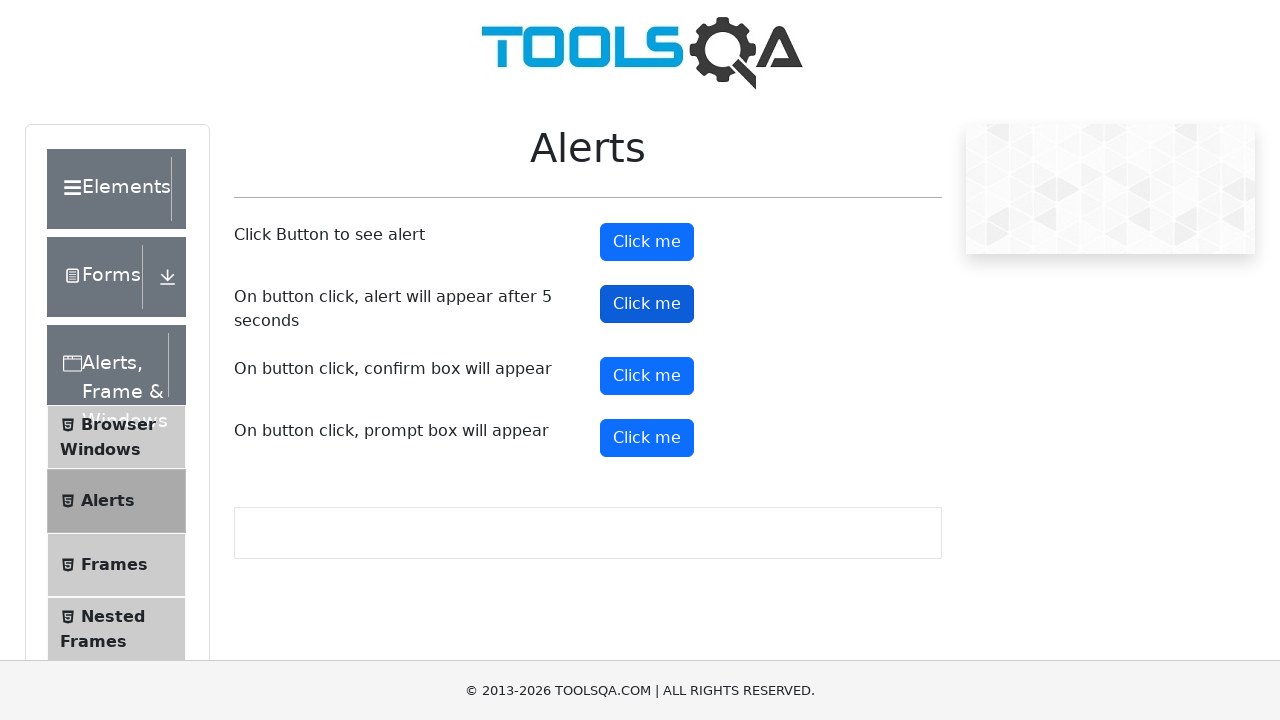

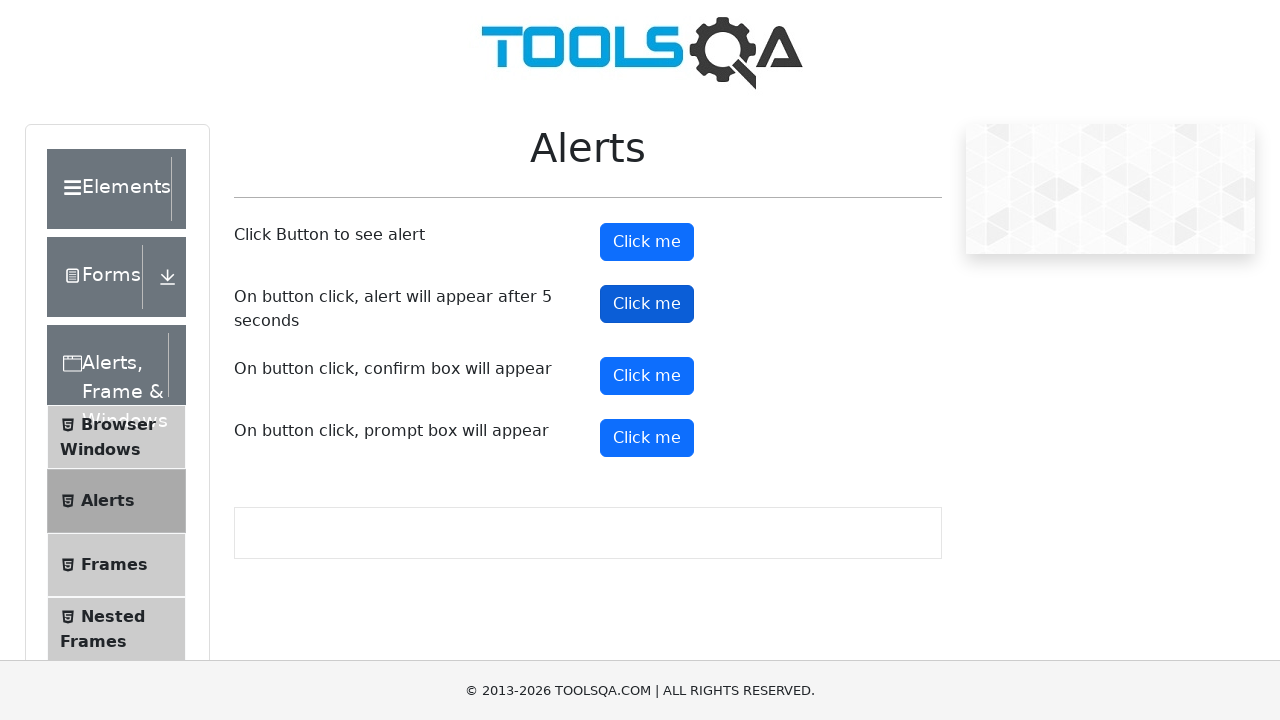